Tests browser navigation history (back/forward) by clicking through multiple menu links and then navigating back and forward through the browser history to verify page titles are correct.

Starting URL: http://antoniotrindade.com.br/treinoautomacao

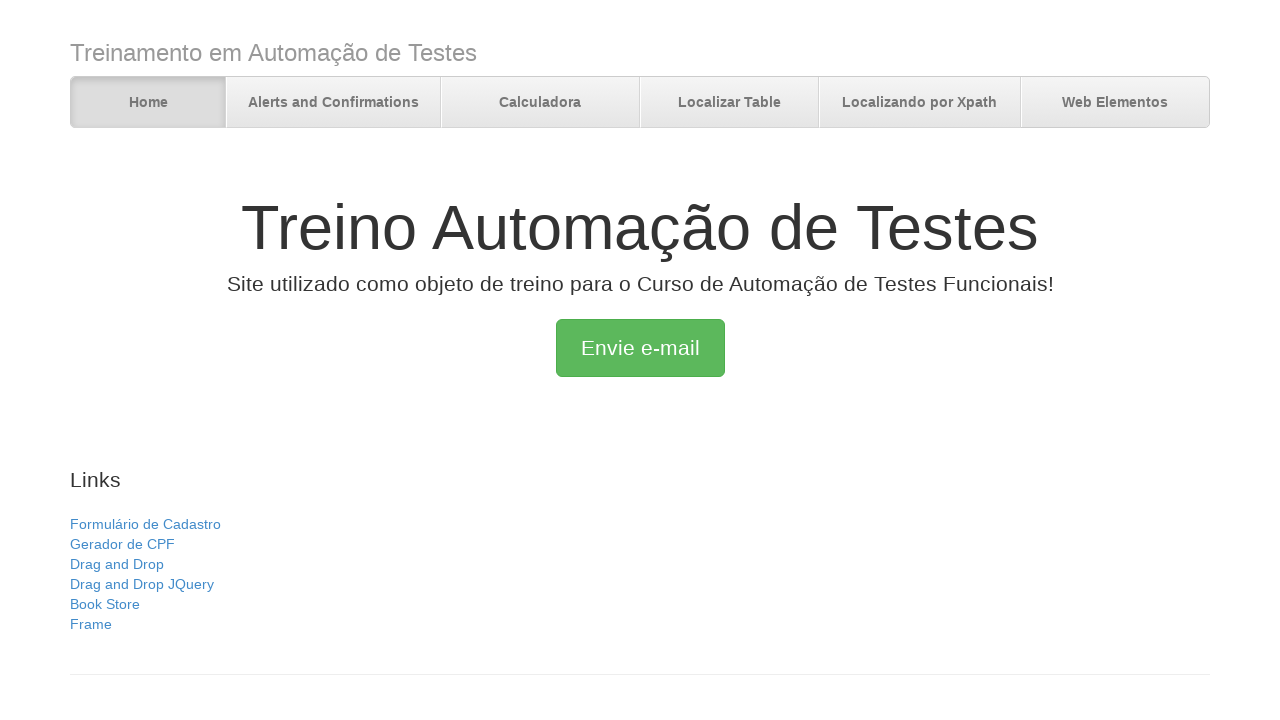

Verified initial page title is 'Treino Automação de Testes'
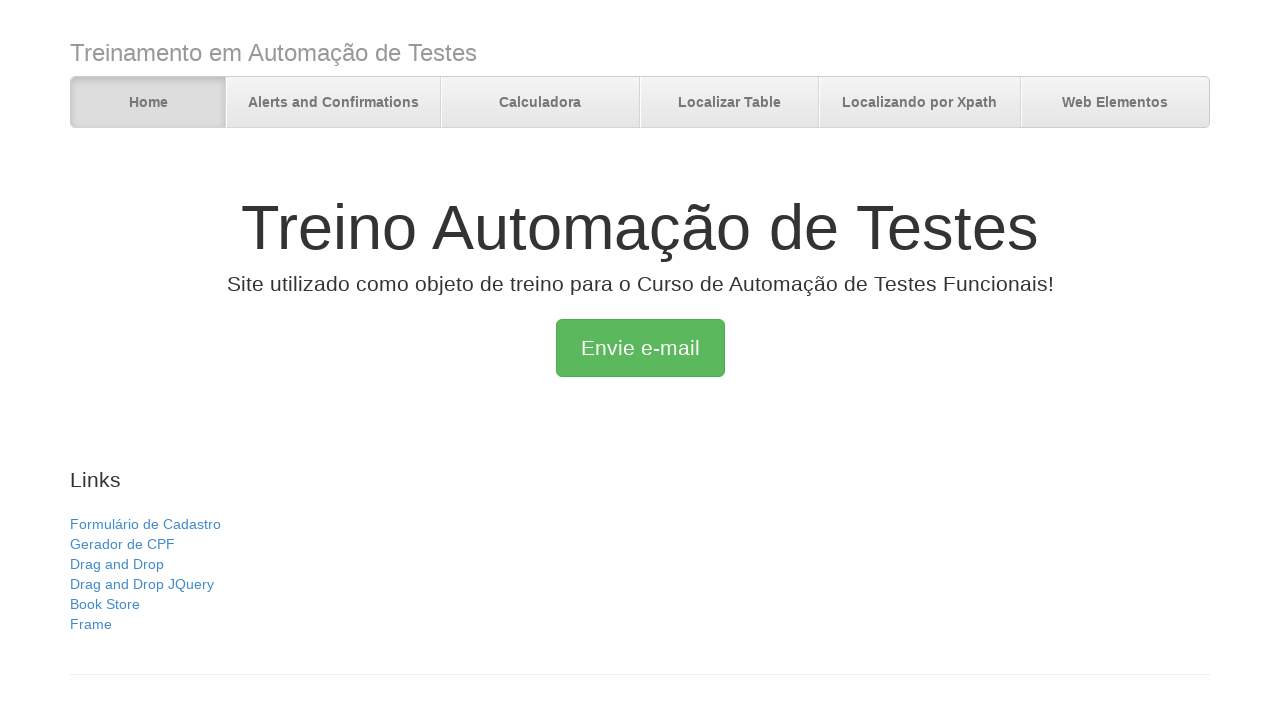

Clicked on 'Alerts and Confirmations' menu at (333, 103) on text=Alerts and Confirmations
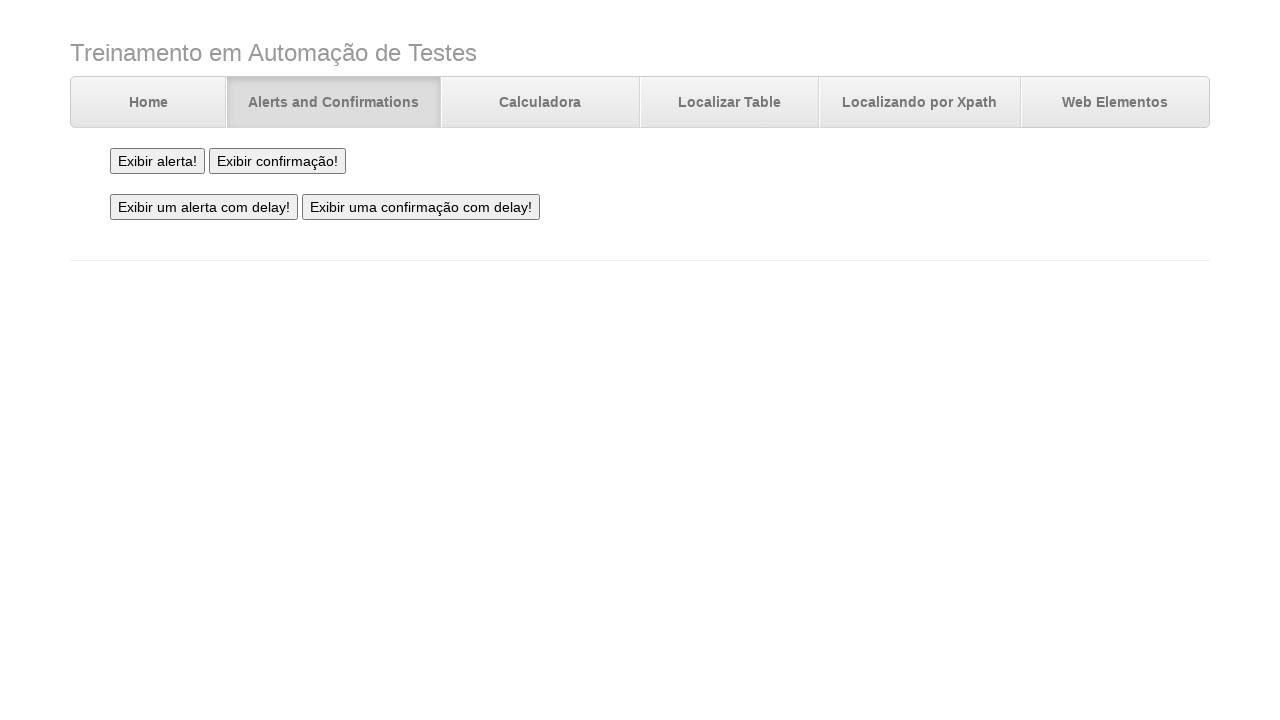

Verified page title is 'Alerts and Confirmations'
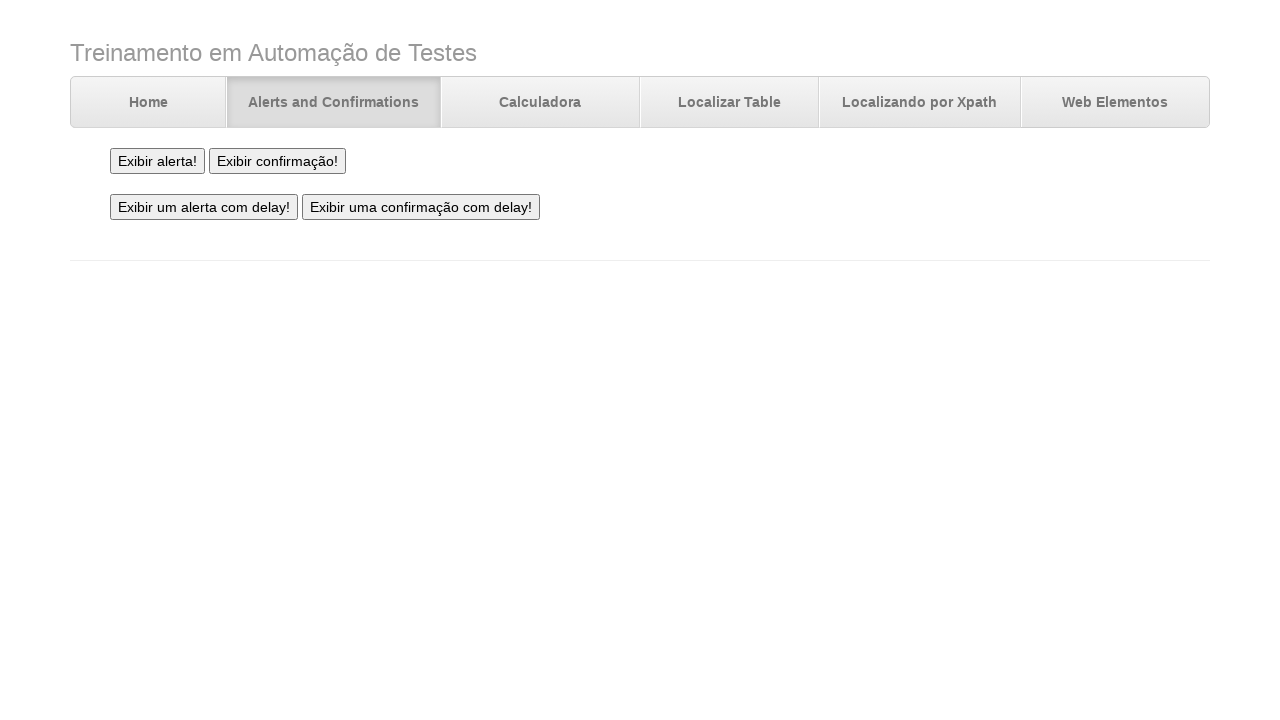

Clicked on 'Calculadora' menu at (540, 103) on text=Calculadora
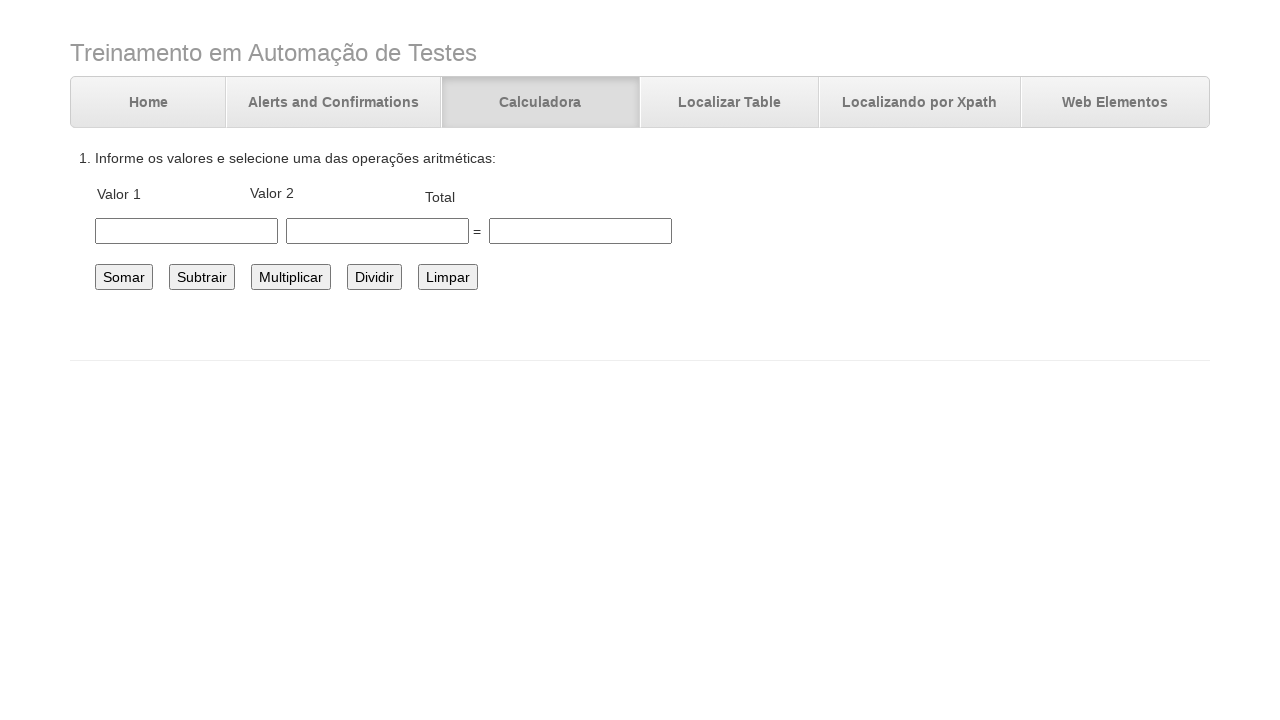

Verified page title is 'Desafio Automação Cálculos'
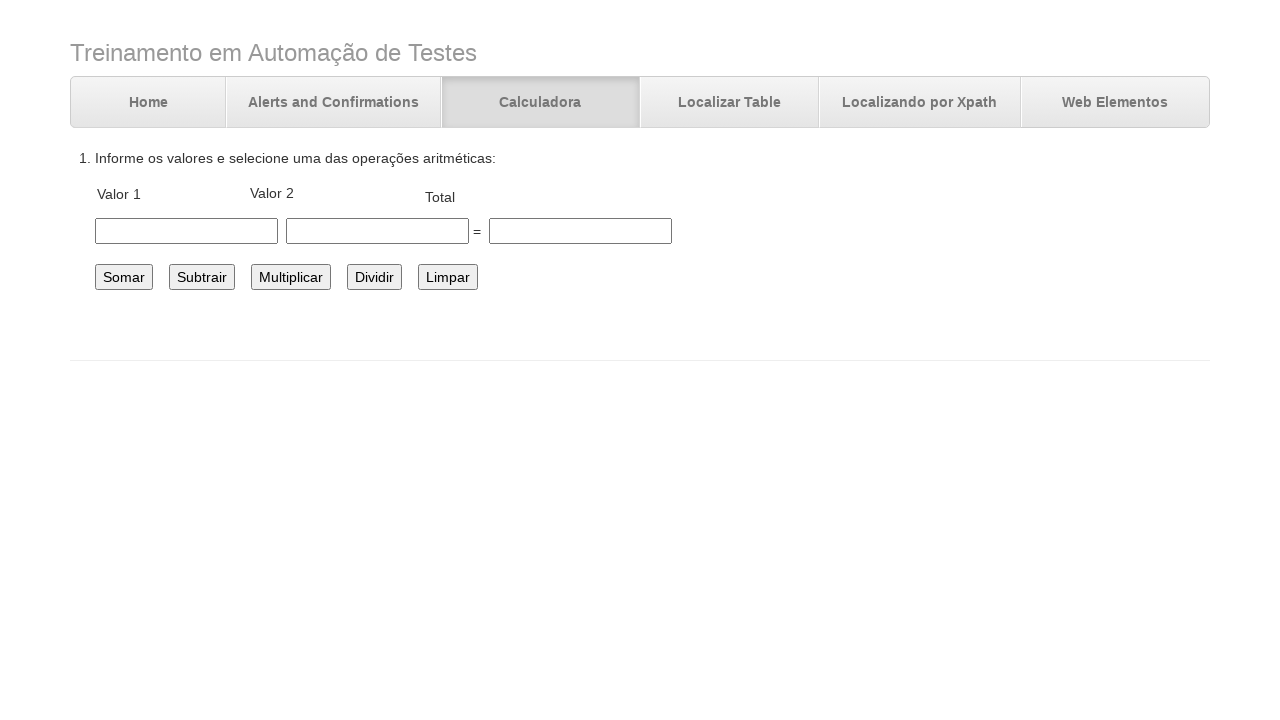

Clicked on 'Localizar Table' menu at (730, 103) on text=Localizar Table
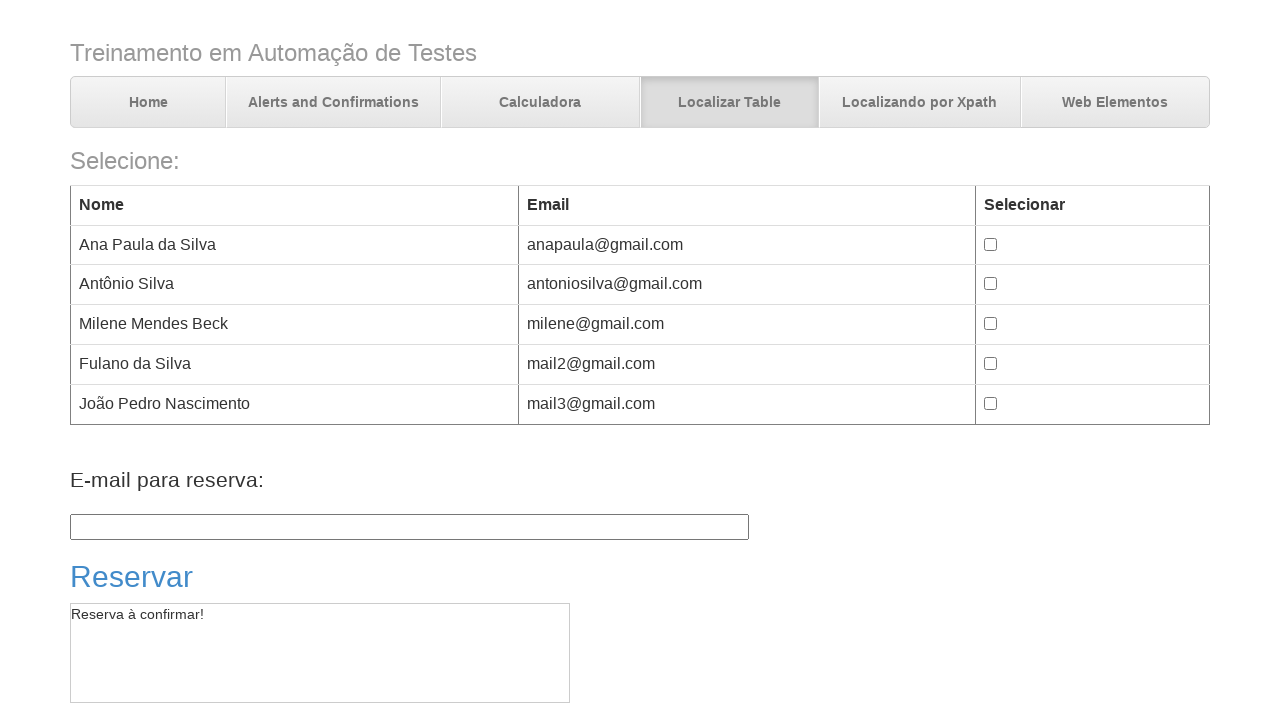

Verified page title is 'Trabalhando com tables'
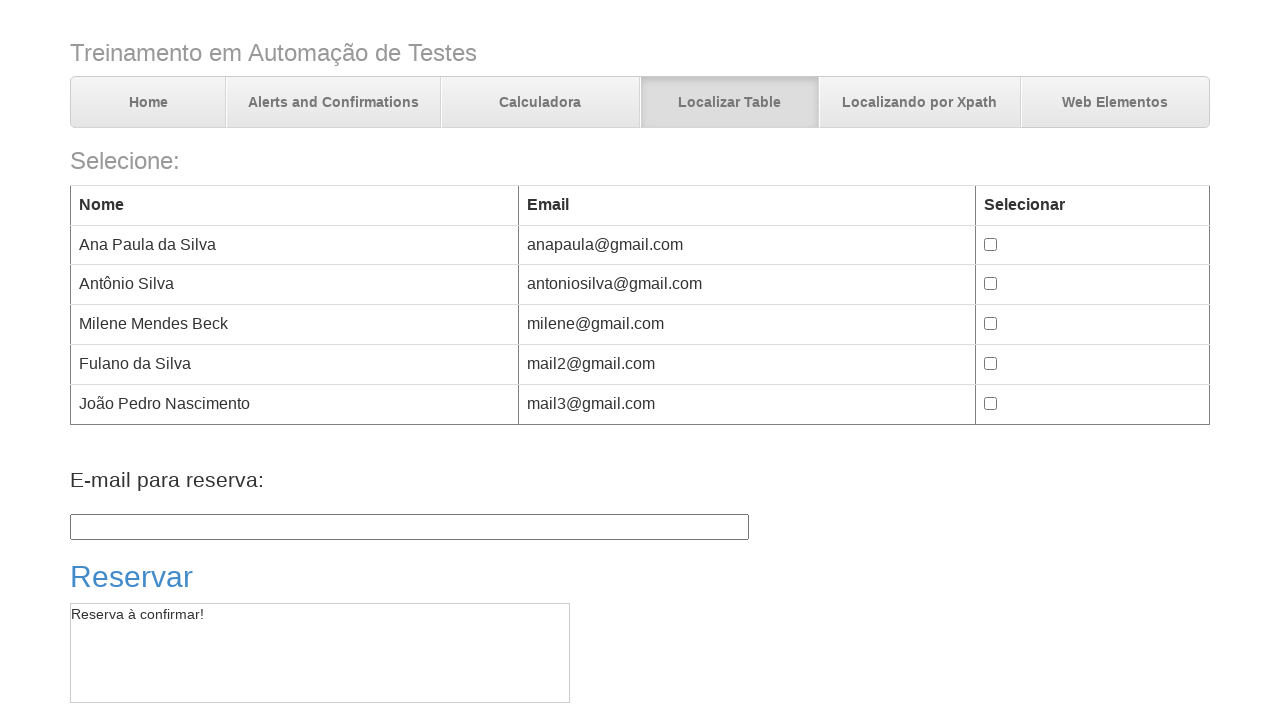

Navigated back in browser history
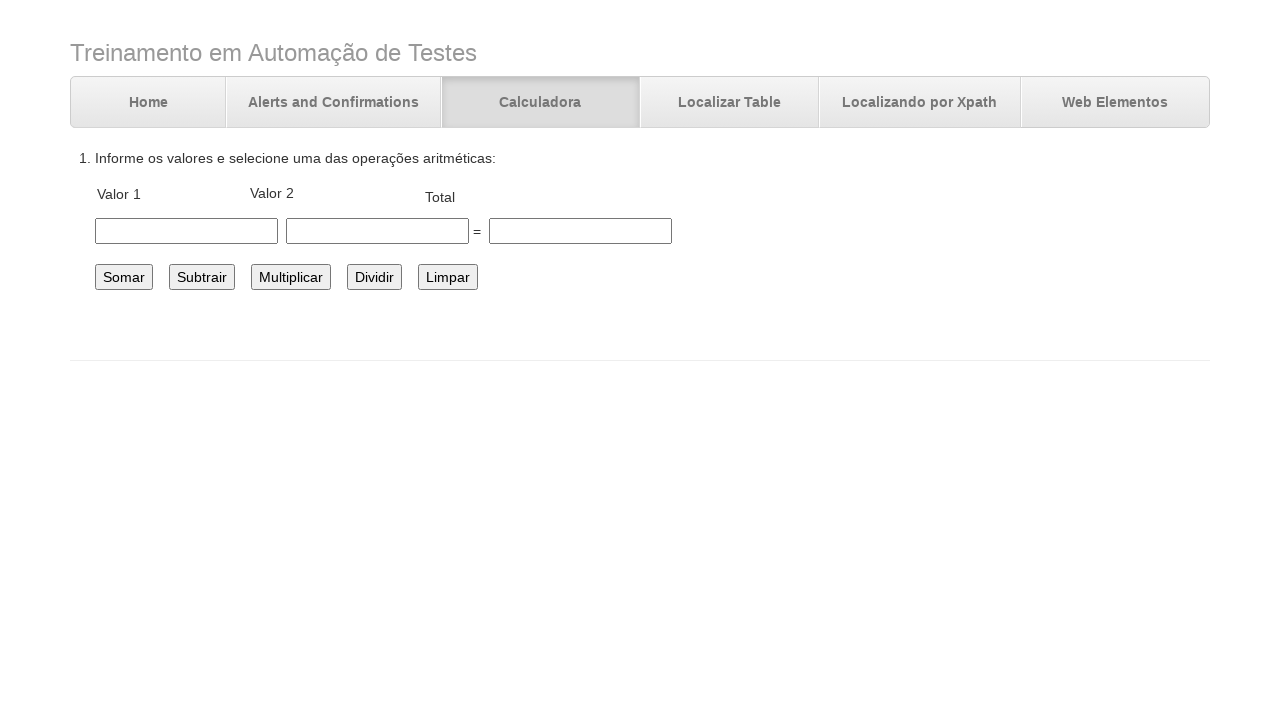

Verified page title is 'Desafio Automação Cálculos' after back navigation
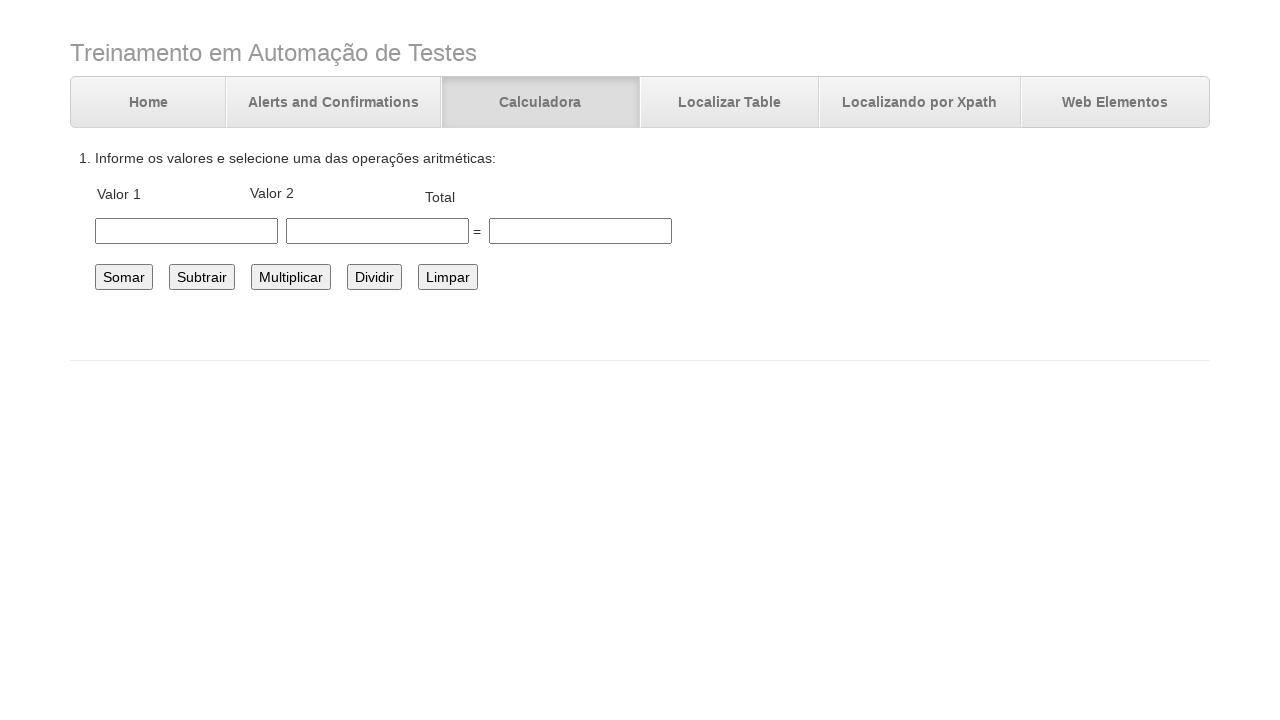

Navigated back in browser history again
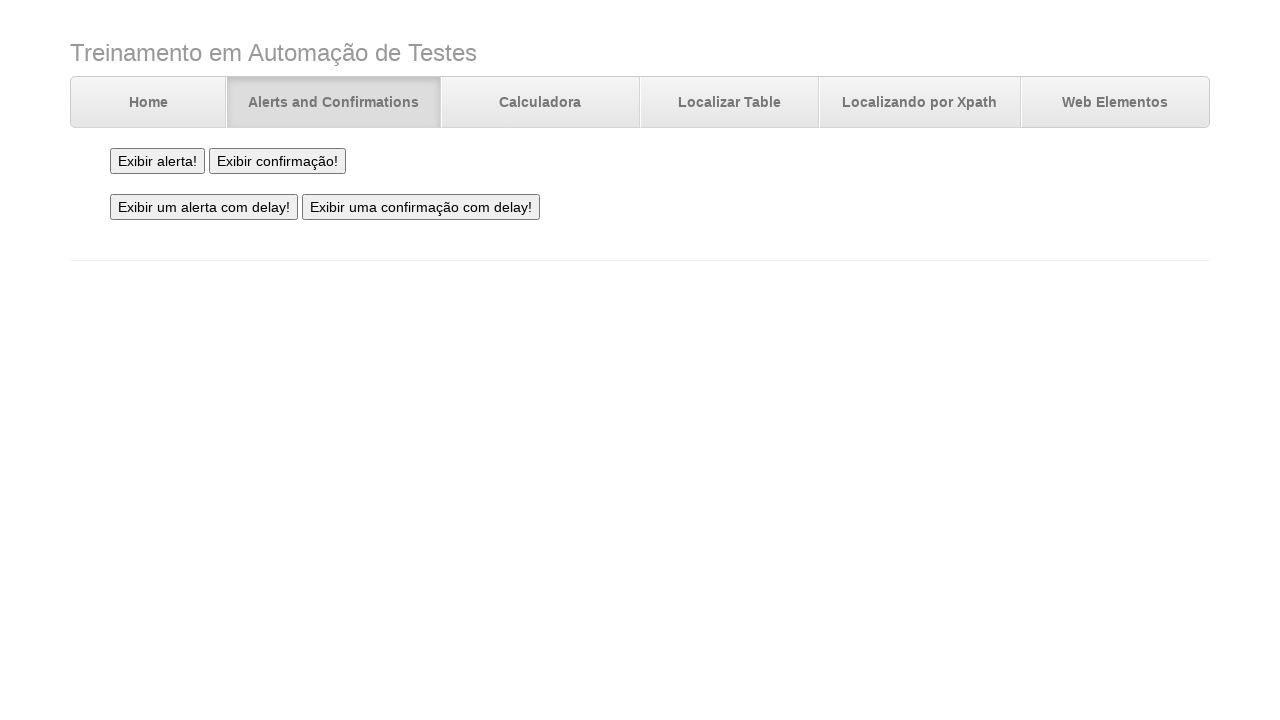

Verified page title is 'Alerts and Confirmations' after back navigation
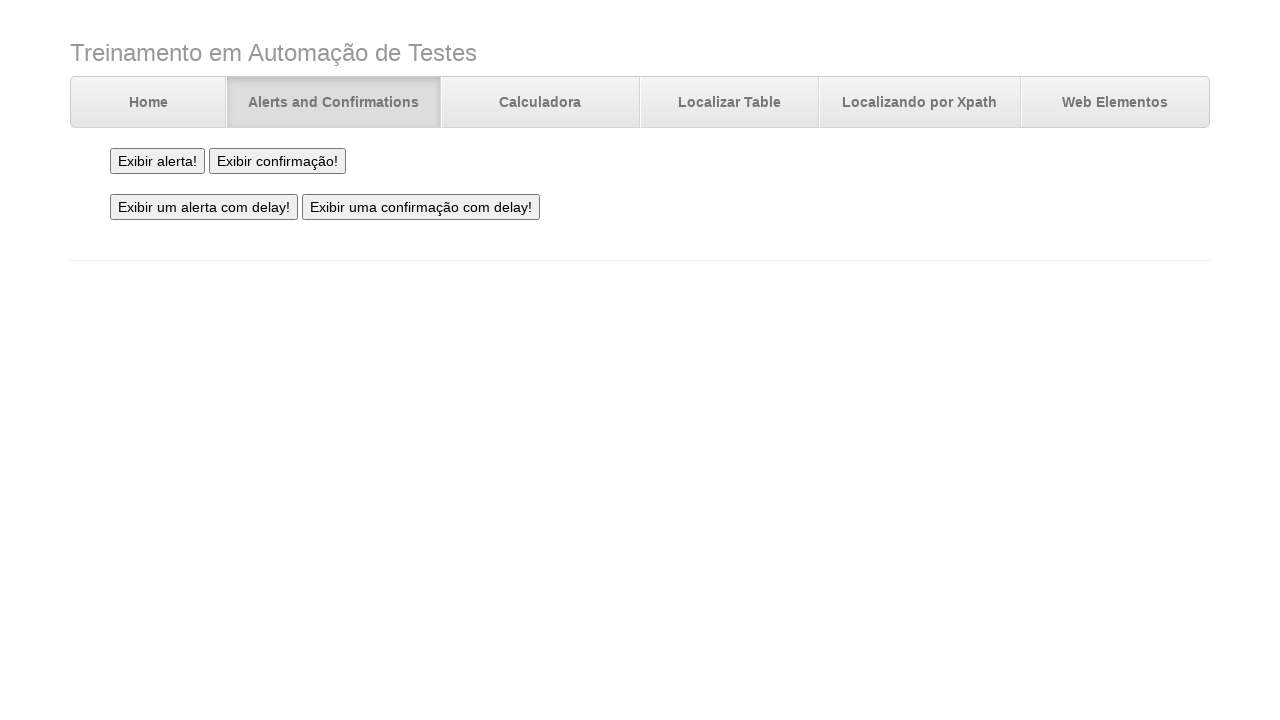

Navigated back in browser history to initial page
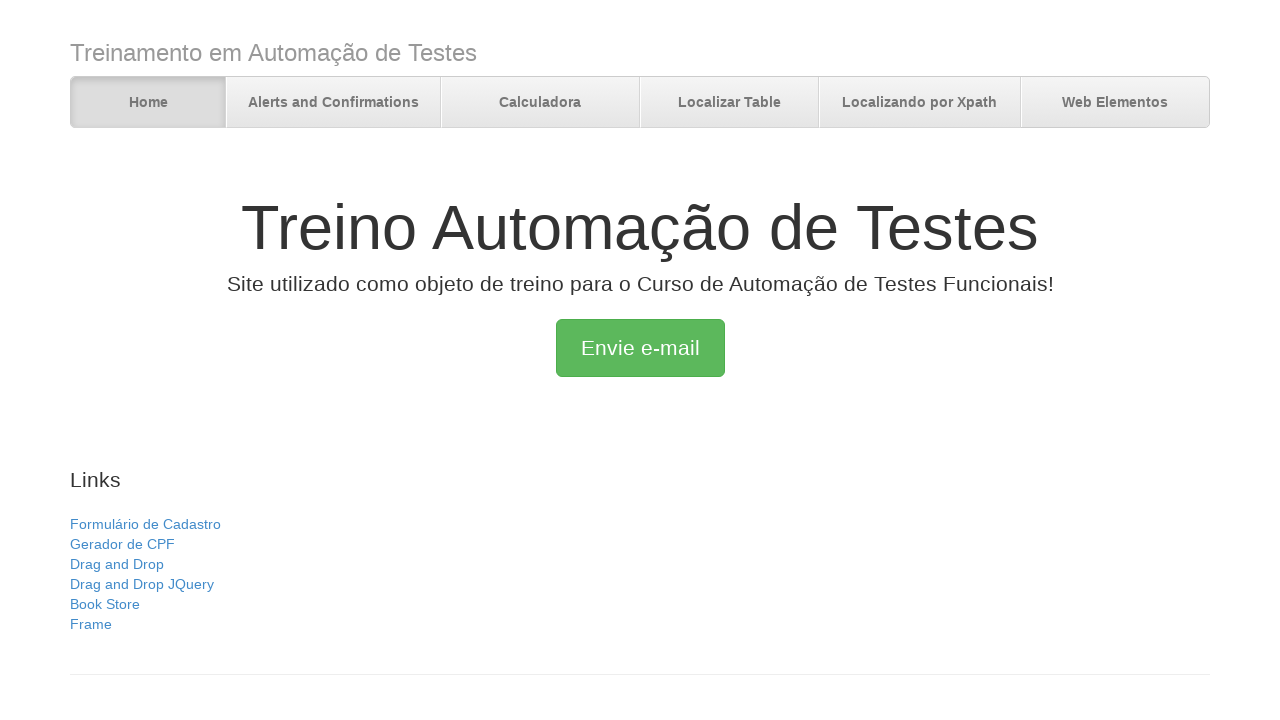

Verified page title is 'Treino Automação de Testes' (initial page)
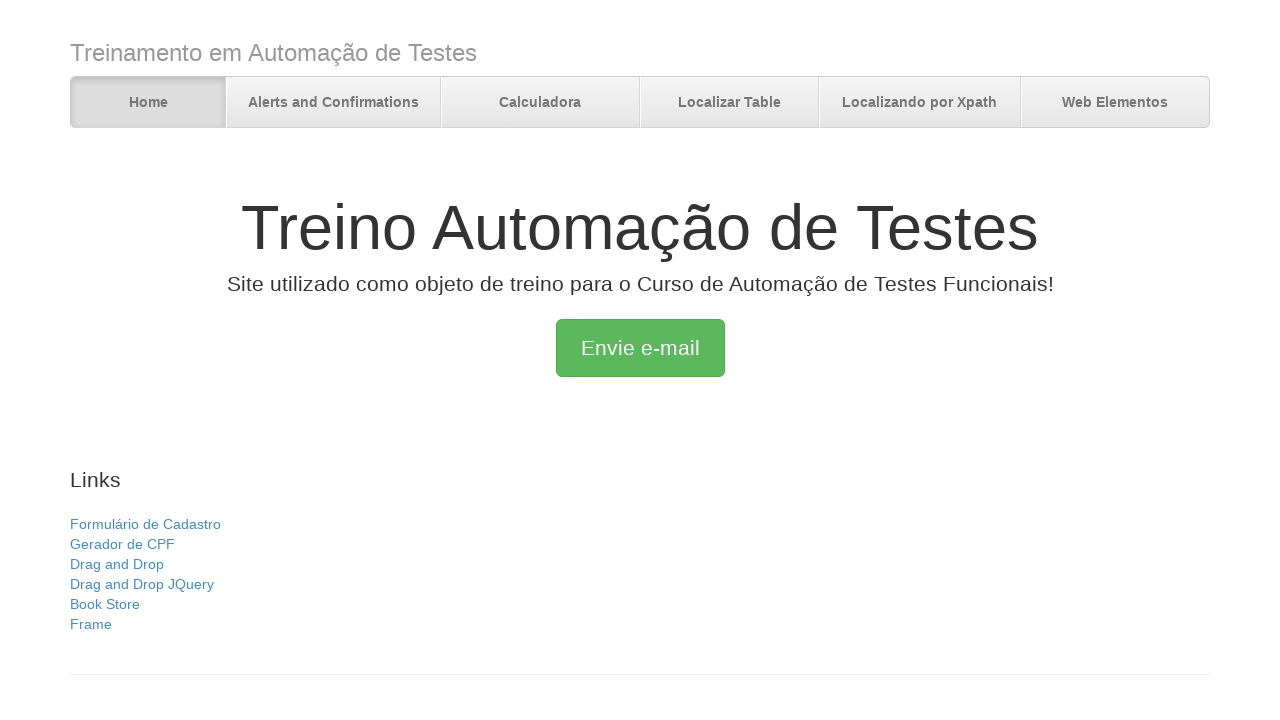

Navigated forward in browser history
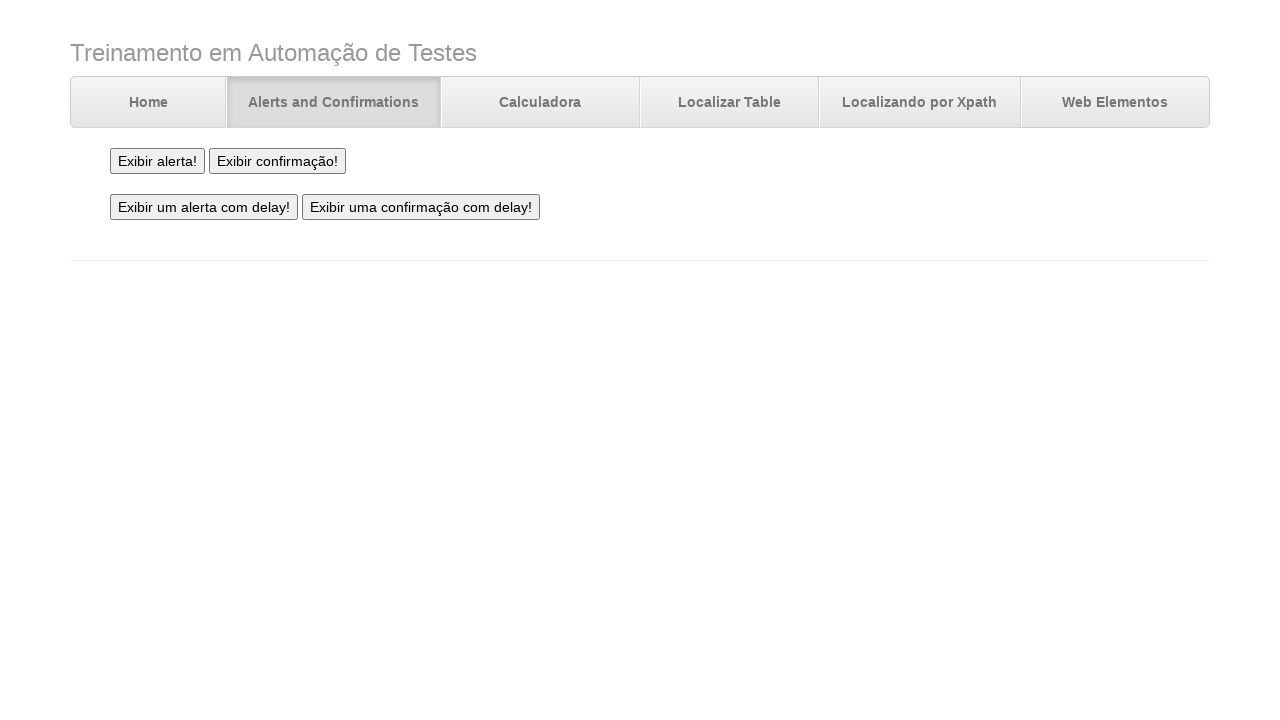

Verified page title is 'Alerts and Confirmations' after forward navigation
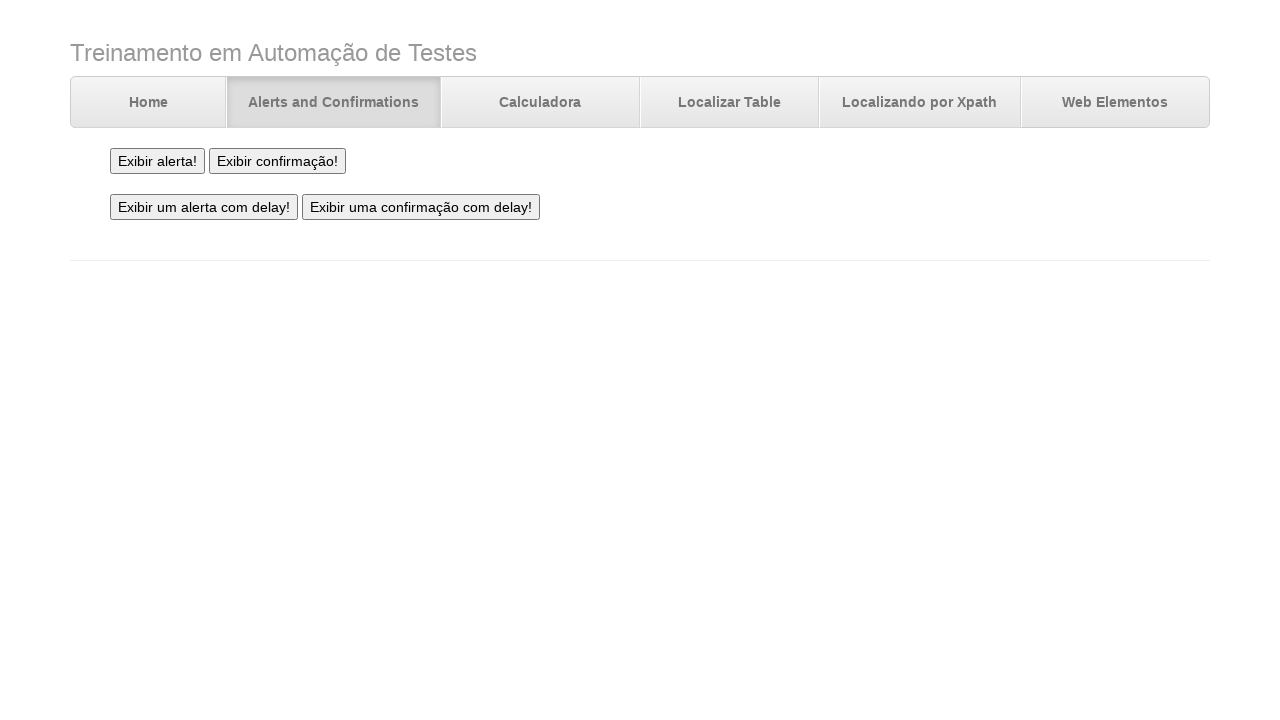

Navigated forward in browser history again
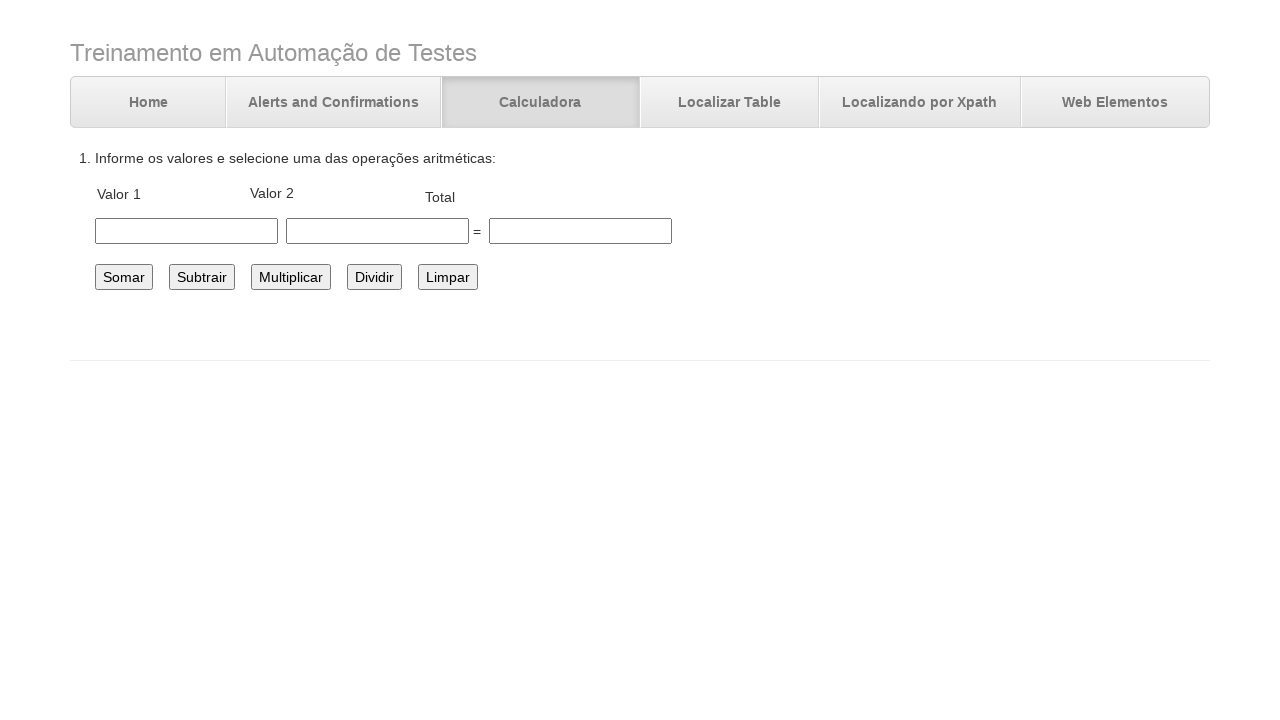

Verified page title is 'Desafio Automação Cálculos' after forward navigation
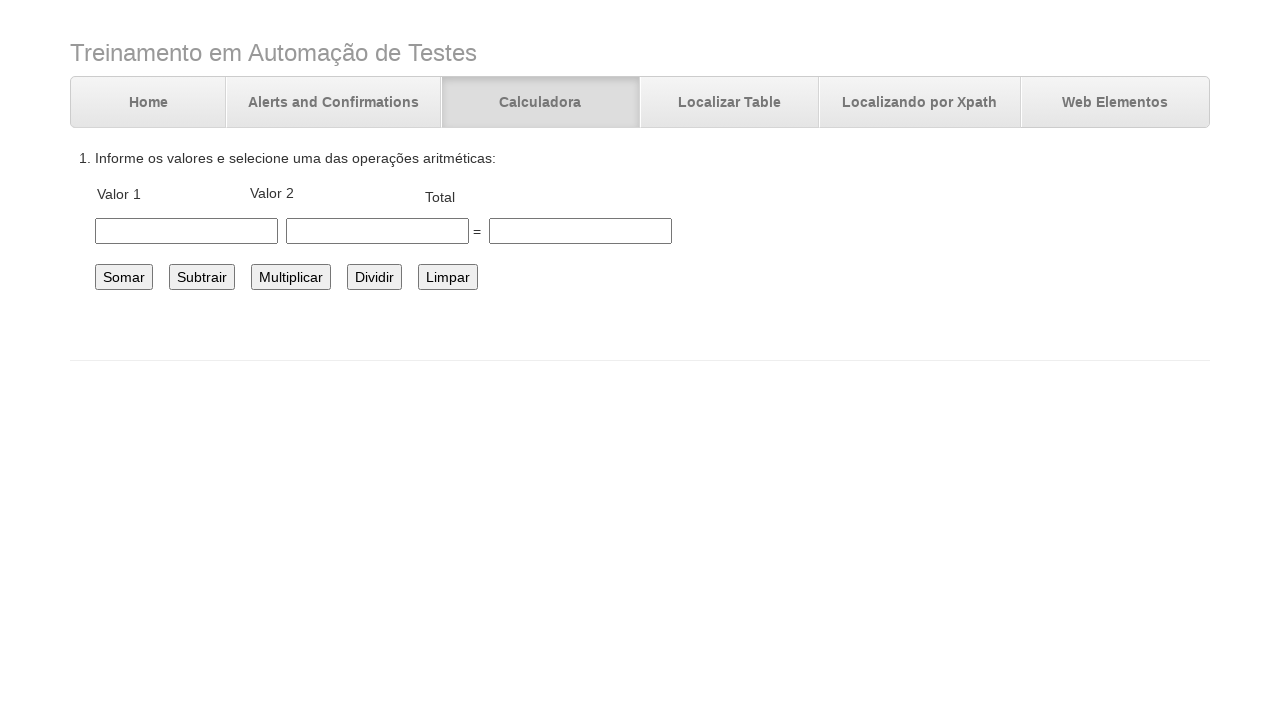

Navigated forward in browser history to final page
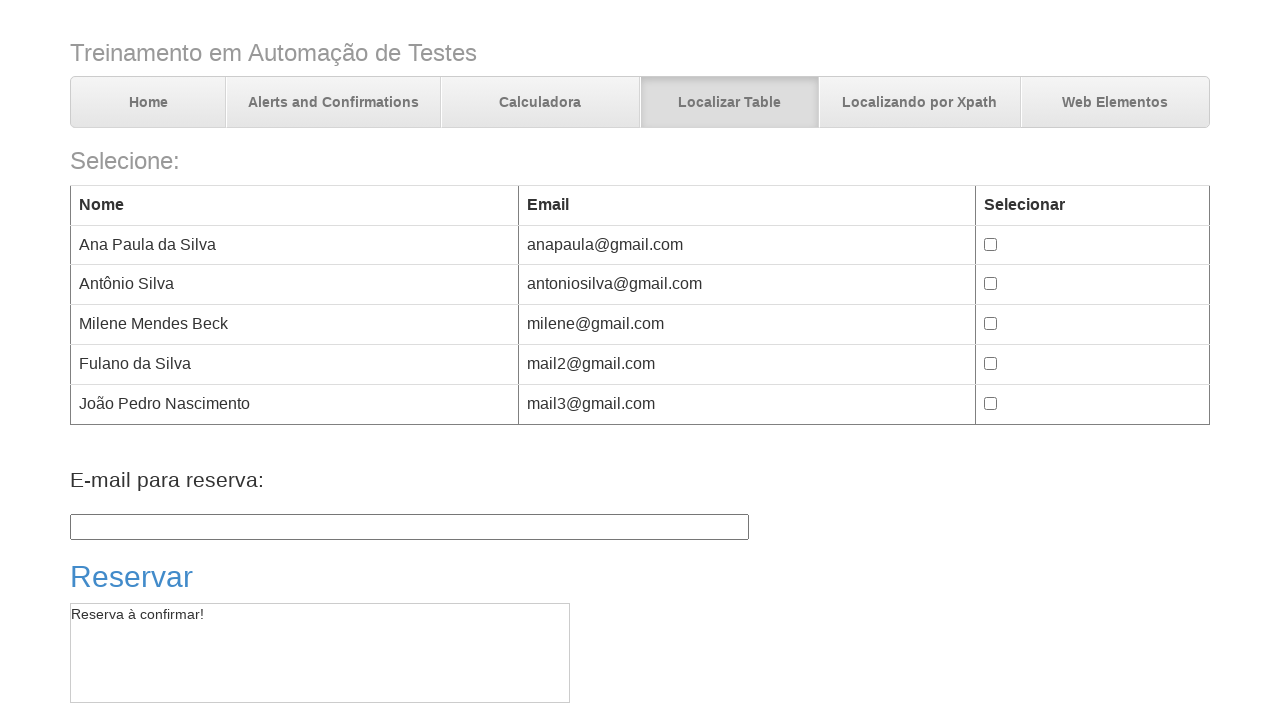

Verified page title is 'Trabalhando com tables' (final page)
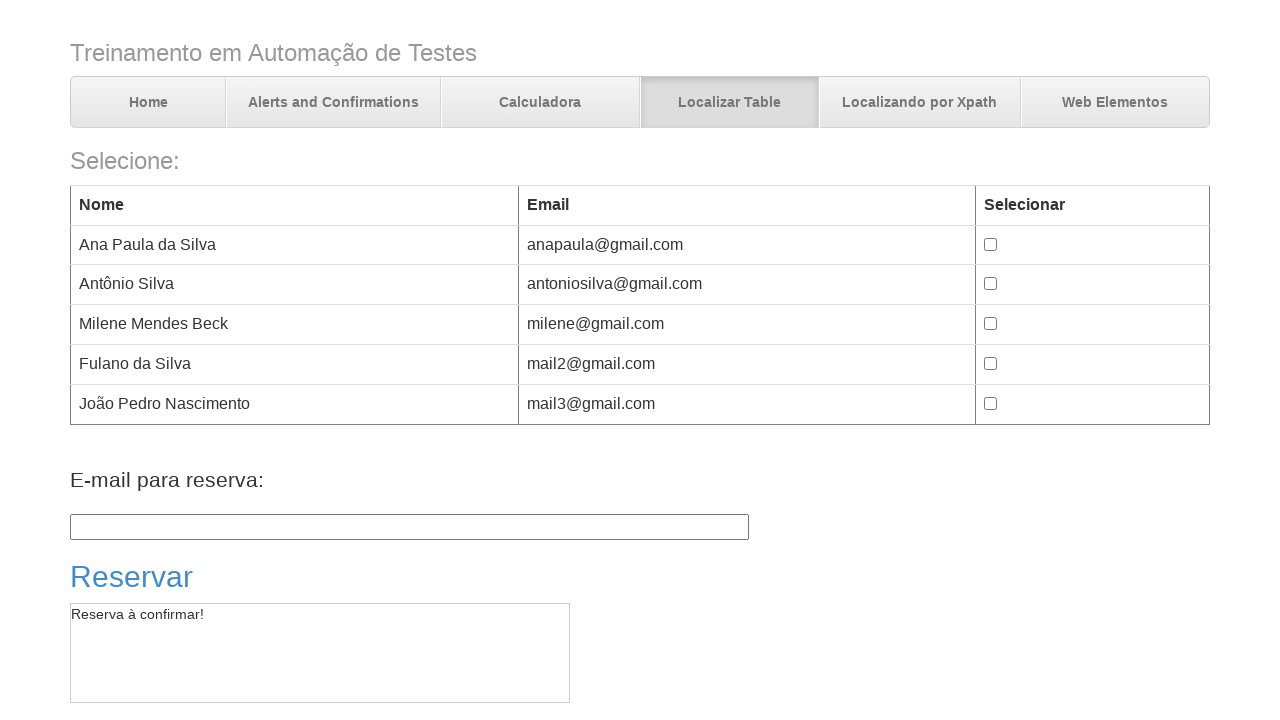

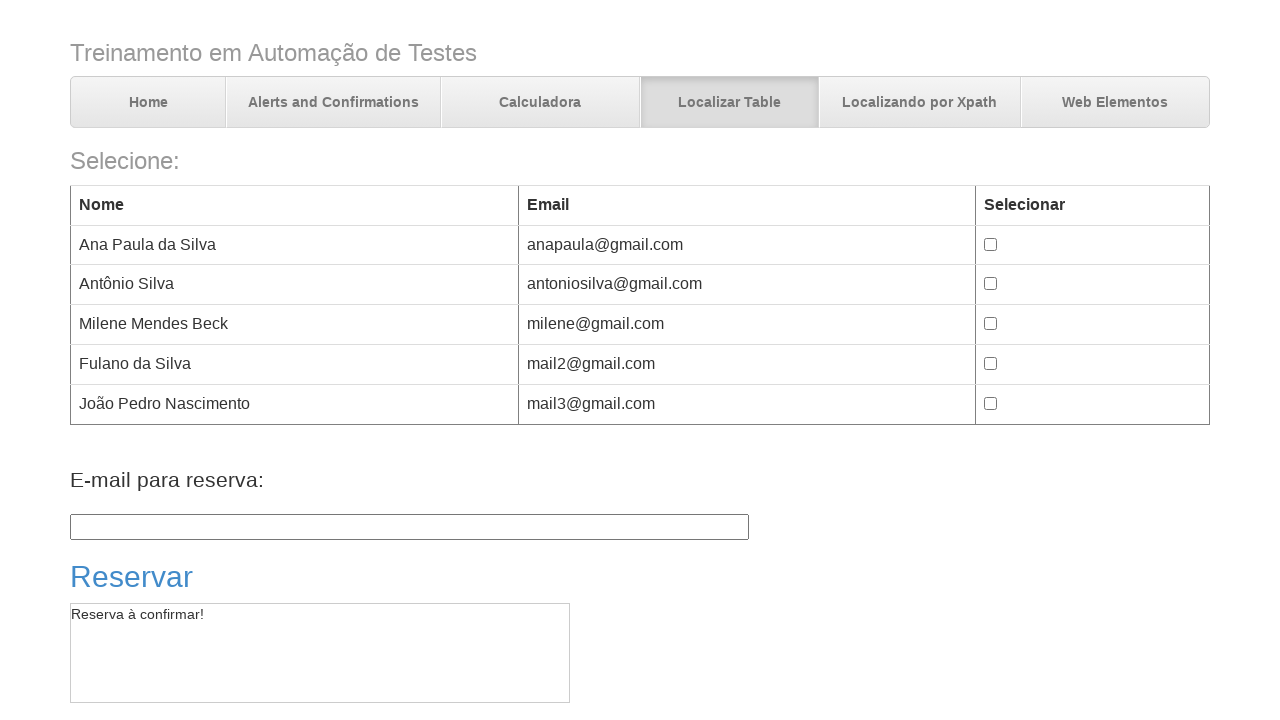